Navigates to Nykaa website and maximizes the browser window, then takes a screenshot of the page

Starting URL: https://www.nykaa.com/

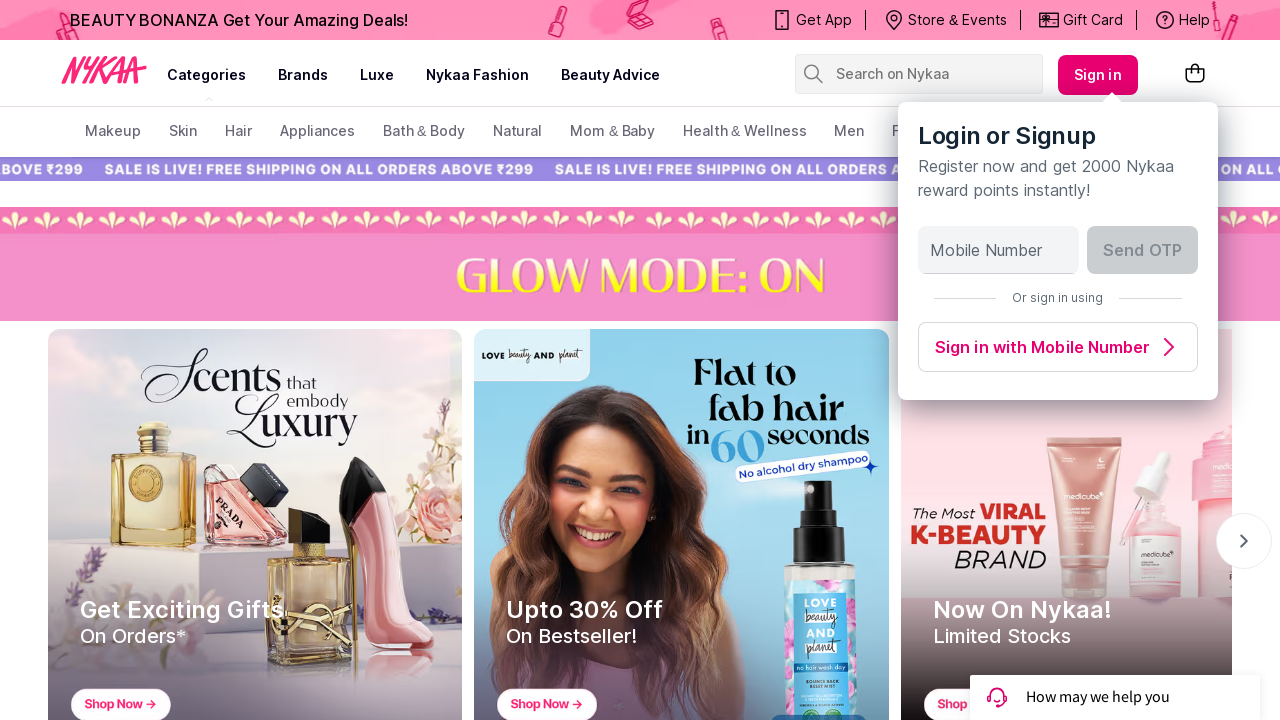

Set viewport size to 1920x1080 to maximize browser window
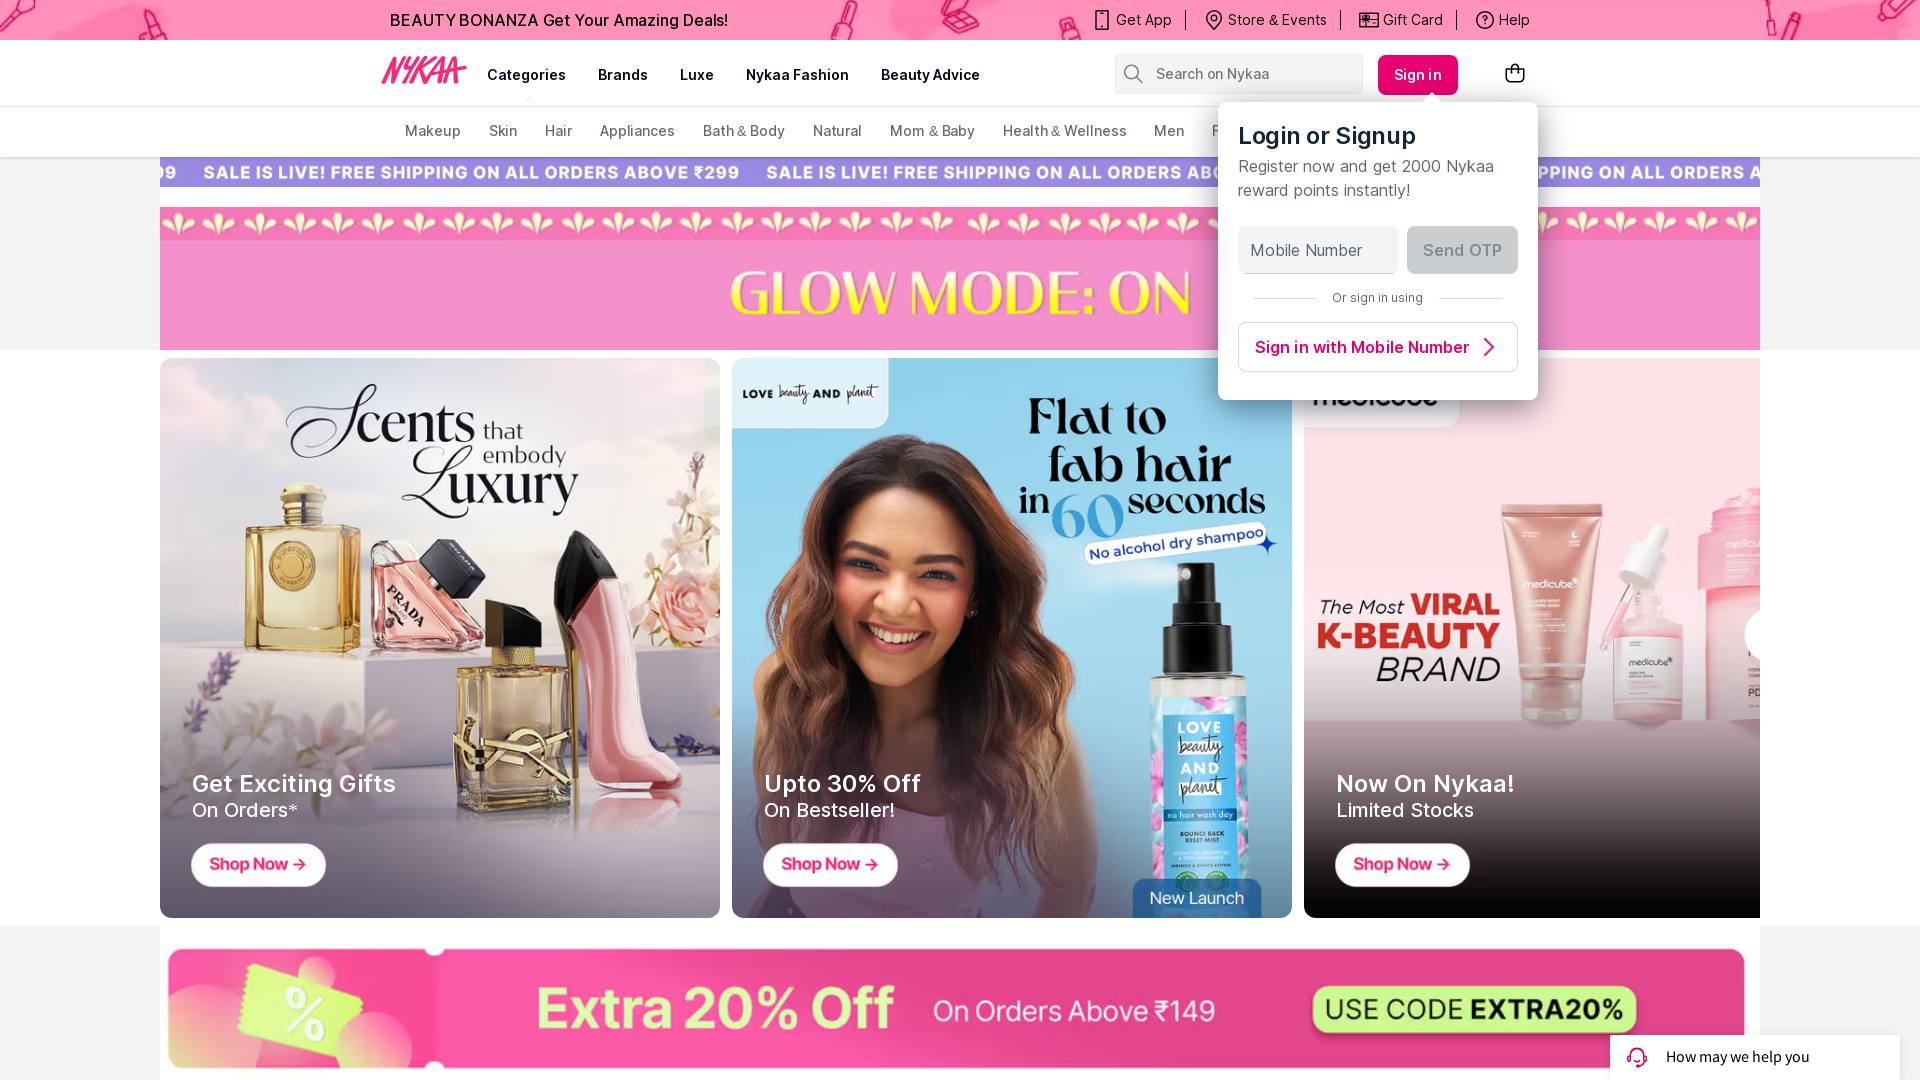

Waited for page to load until network is idle
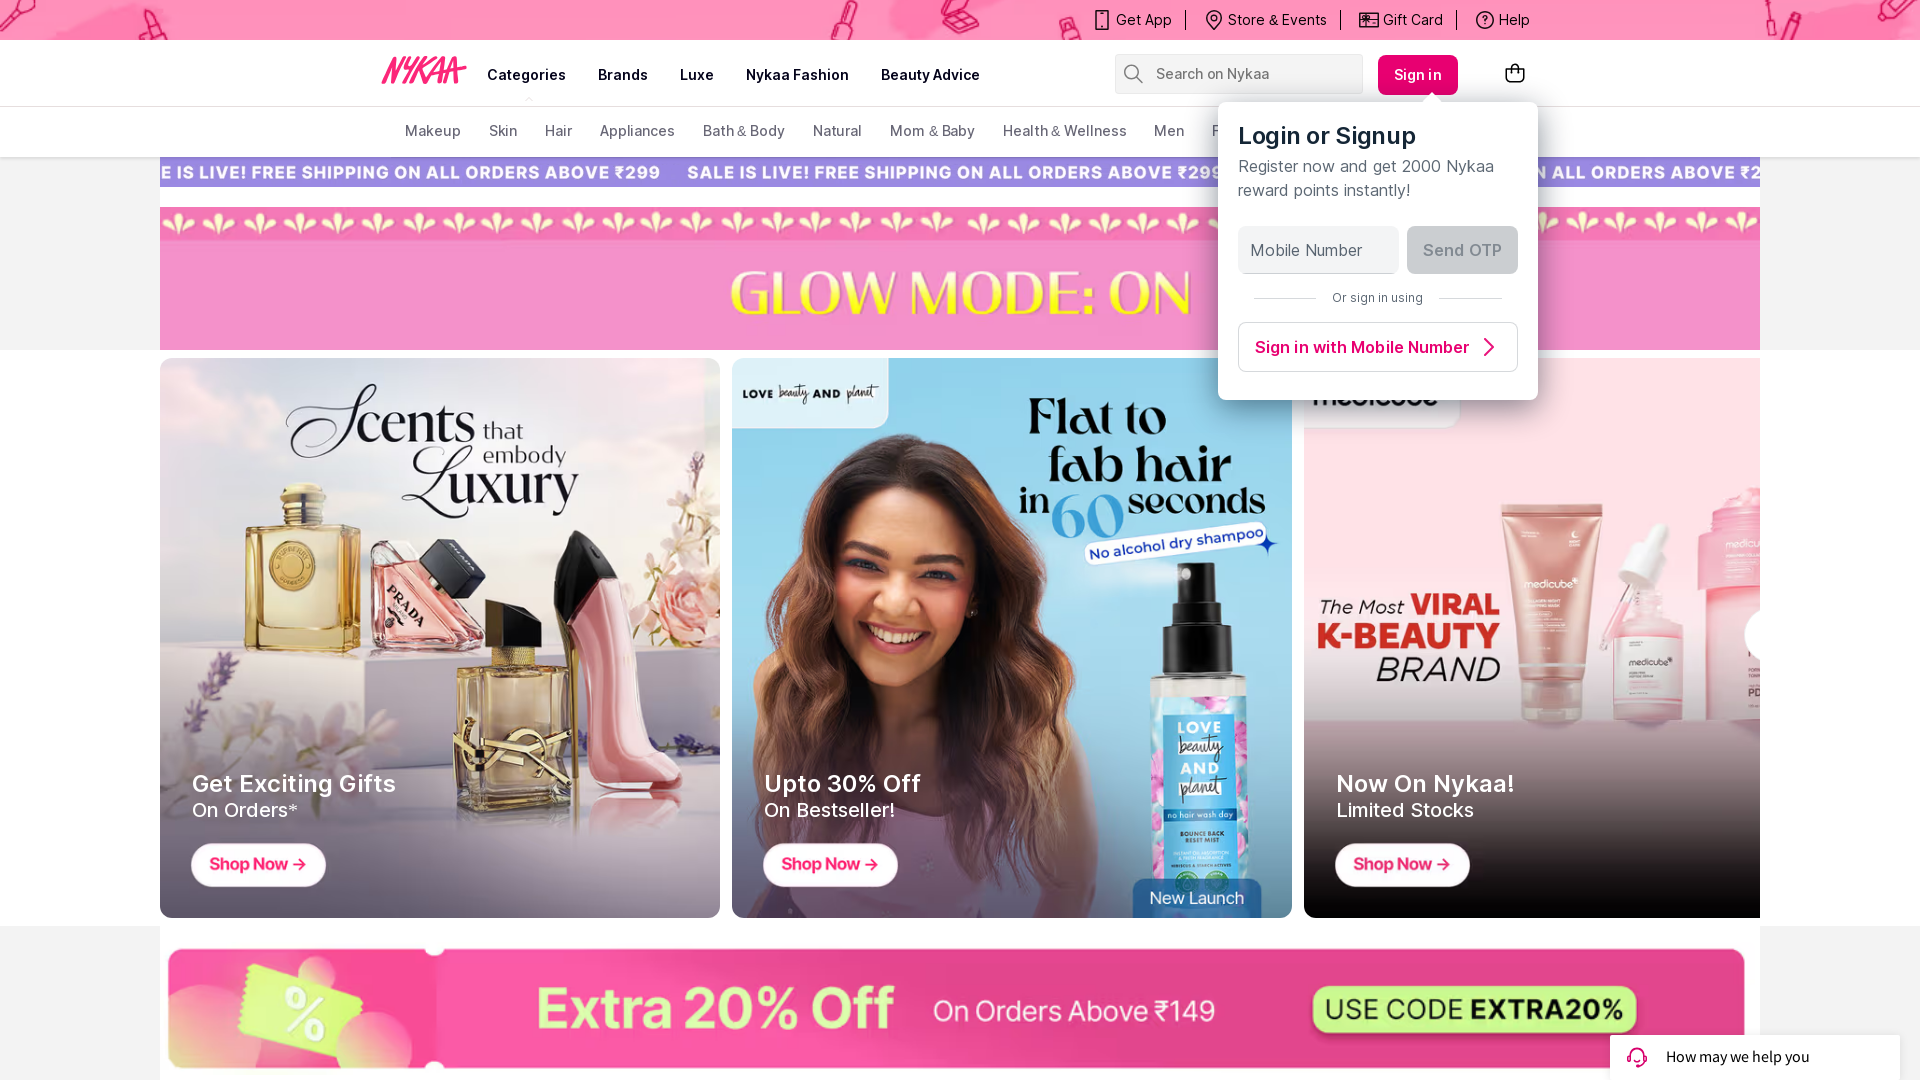

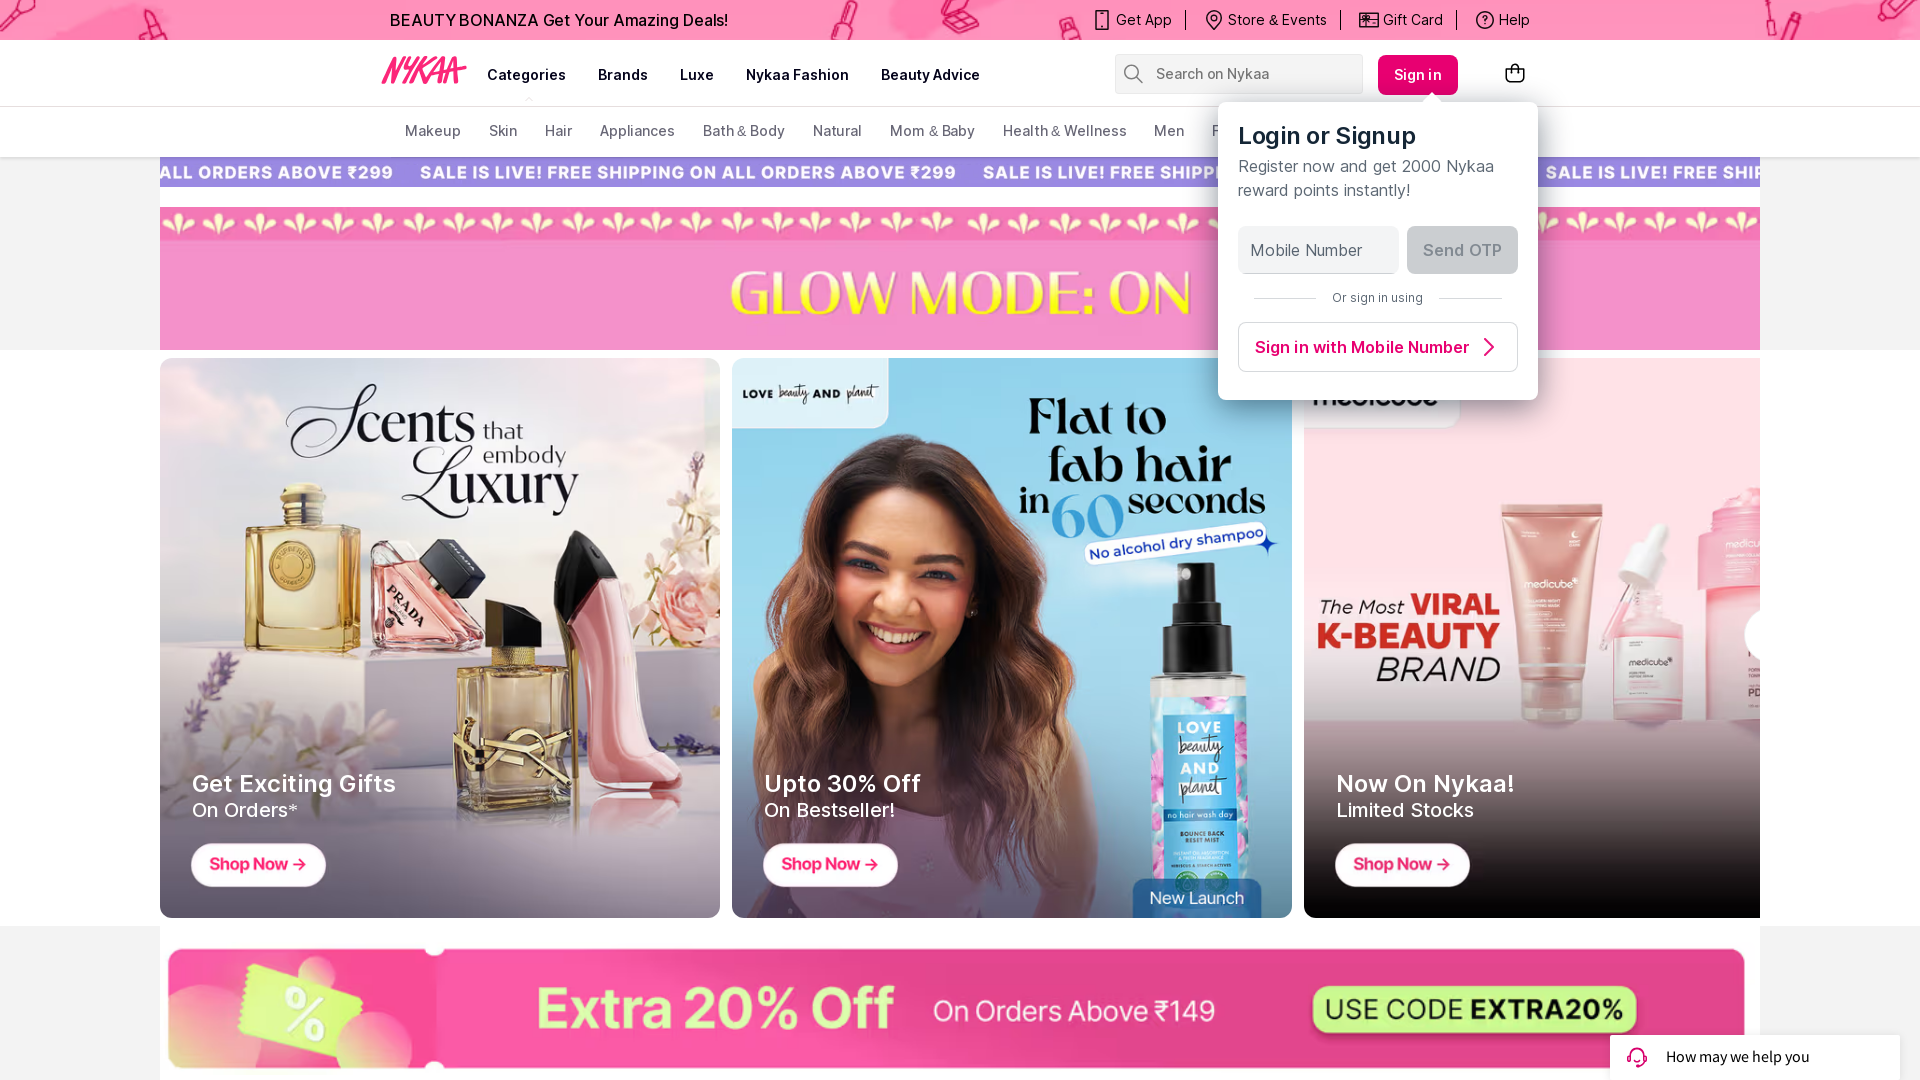